Opens multiple links from the Discount Coupons section in new tabs using Ctrl+Click and switches between the opened tabs

Starting URL: https://rahulshettyacademy.com/AutomationPractice/

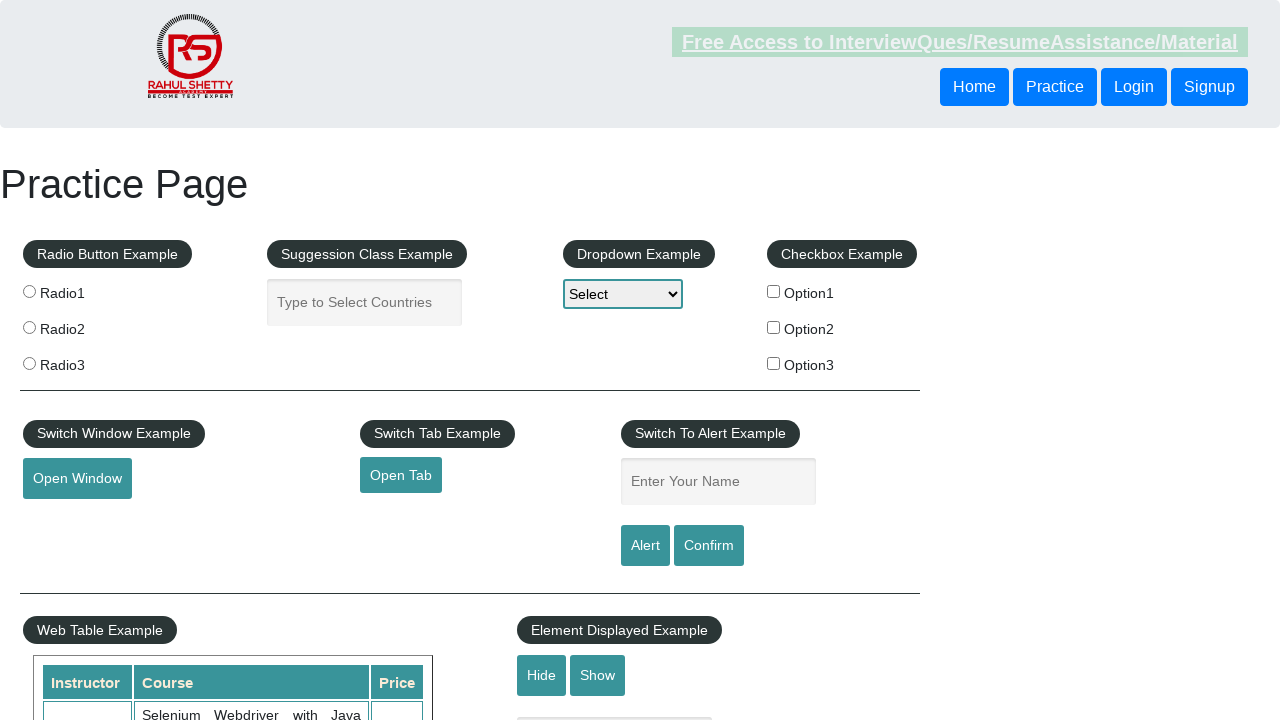

Navigated to Rahul Shetty Academy automation practice page
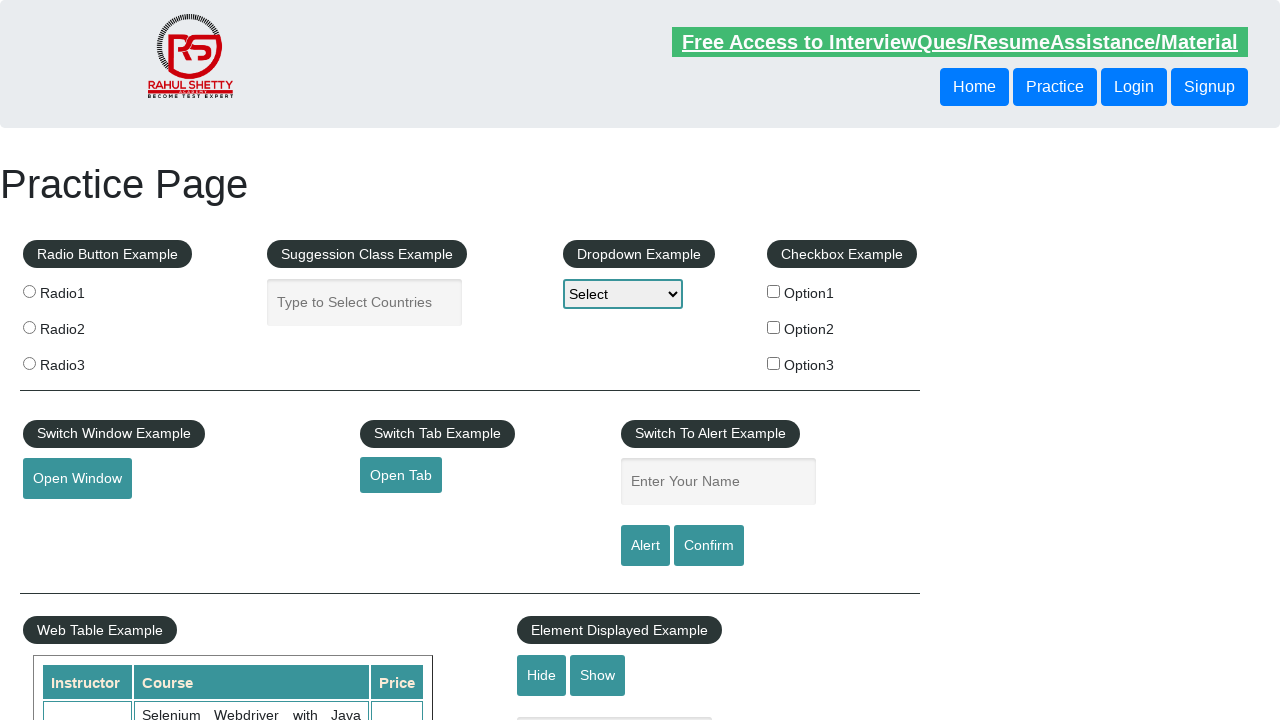

Located all discount coupon links in the Discount Coupons section
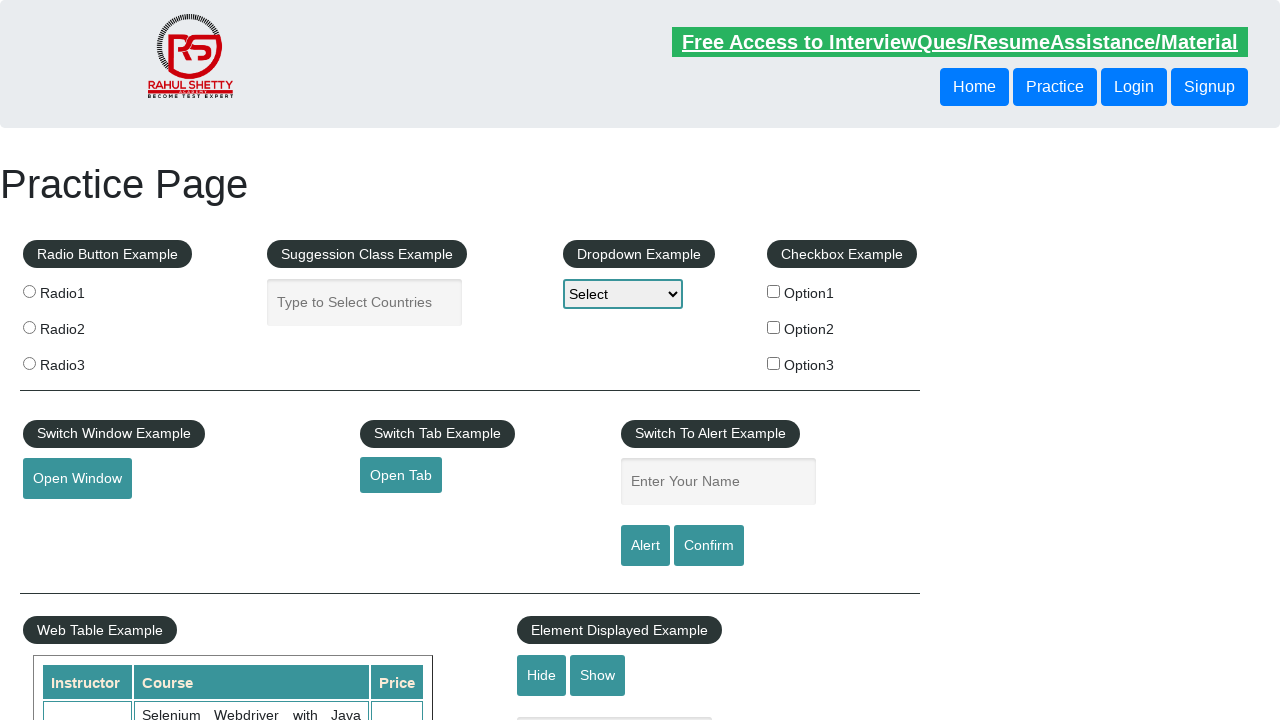

Opened discount coupon link 1 in new tab using Ctrl+Click at (68, 520) on xpath=//a[contains(text(), 'Discount Coupons')]/../../.. //a >> nth=1
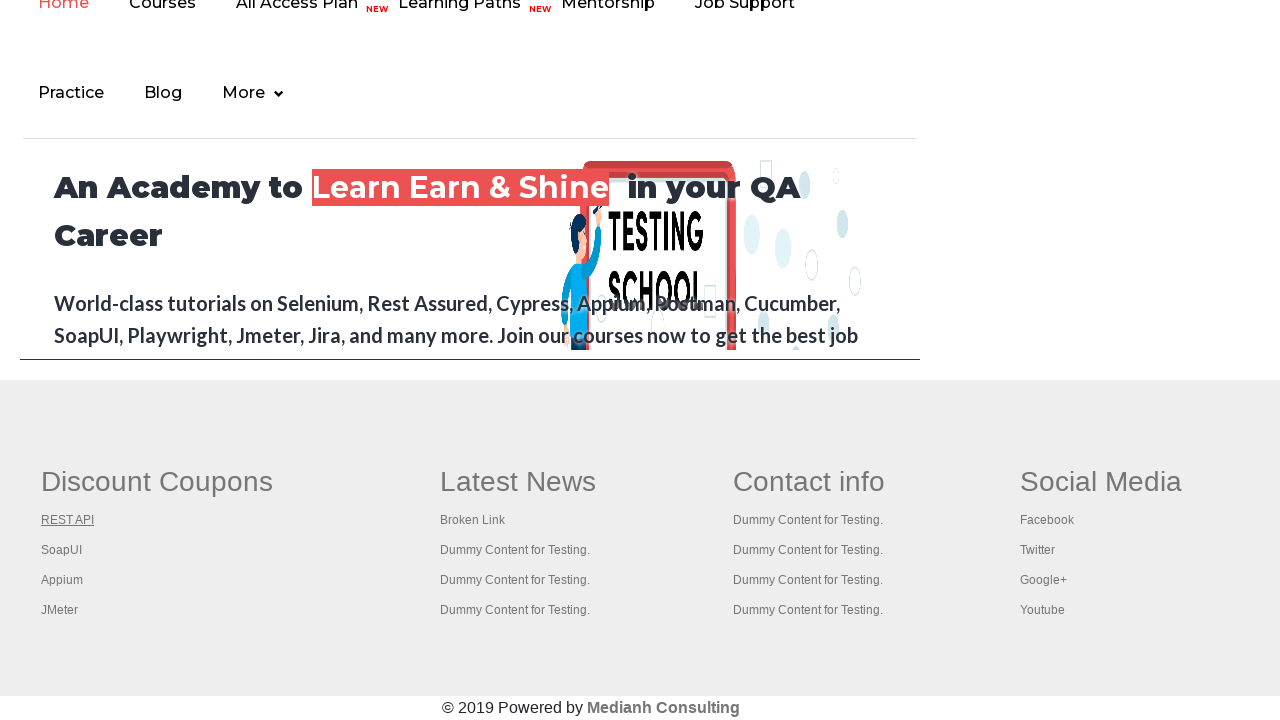

Opened discount coupon link 2 in new tab using Ctrl+Click at (62, 550) on xpath=//a[contains(text(), 'Discount Coupons')]/../../.. //a >> nth=2
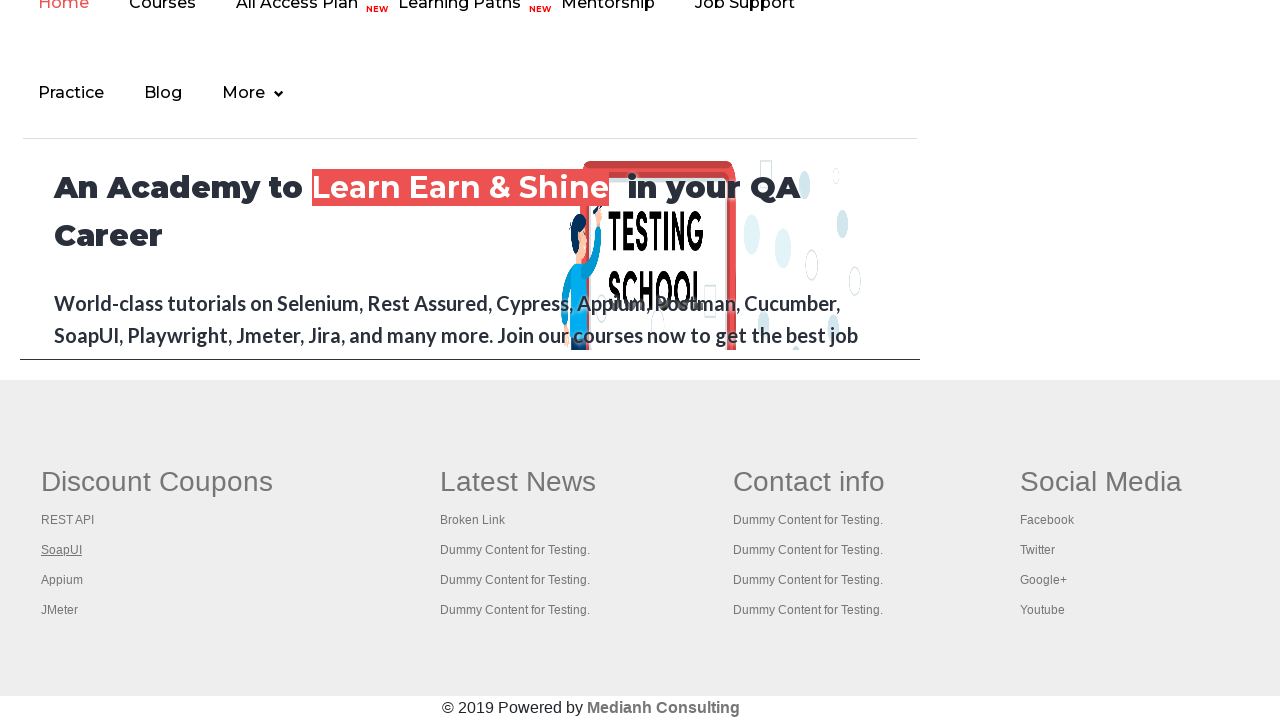

Opened discount coupon link 3 in new tab using Ctrl+Click at (62, 580) on xpath=//a[contains(text(), 'Discount Coupons')]/../../.. //a >> nth=3
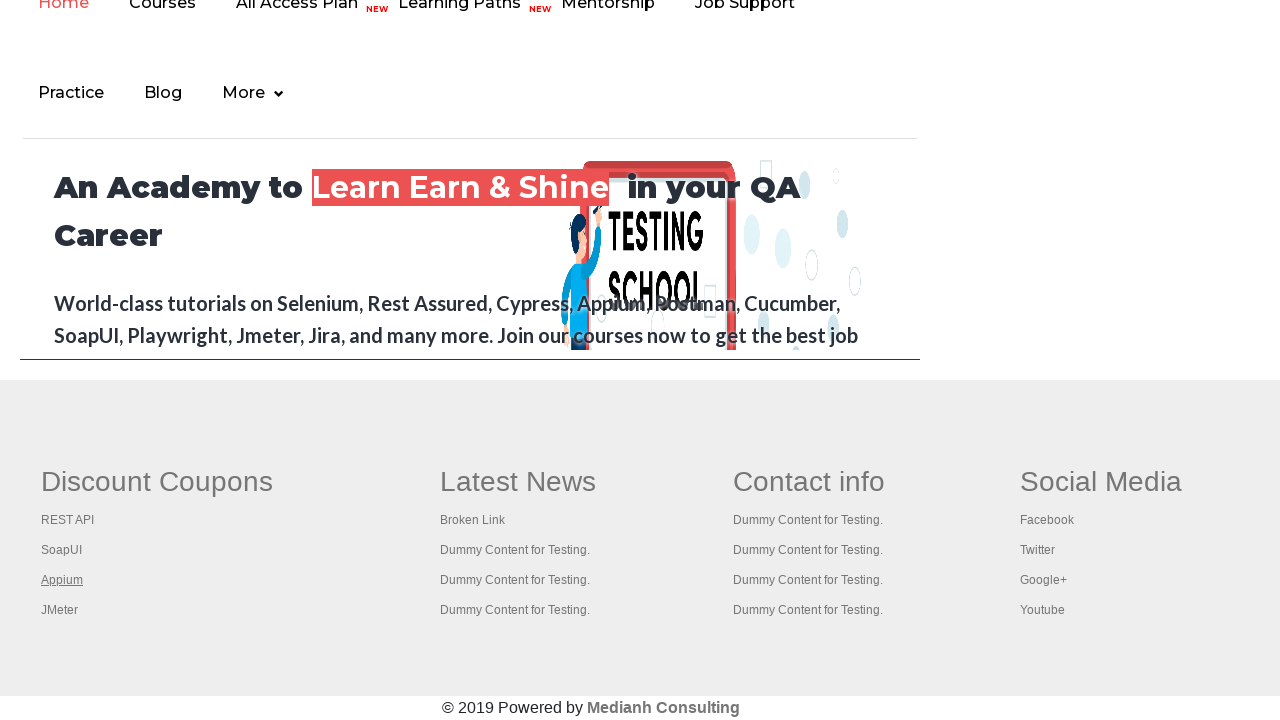

Opened discount coupon link 4 in new tab using Ctrl+Click at (60, 610) on xpath=//a[contains(text(), 'Discount Coupons')]/../../.. //a >> nth=4
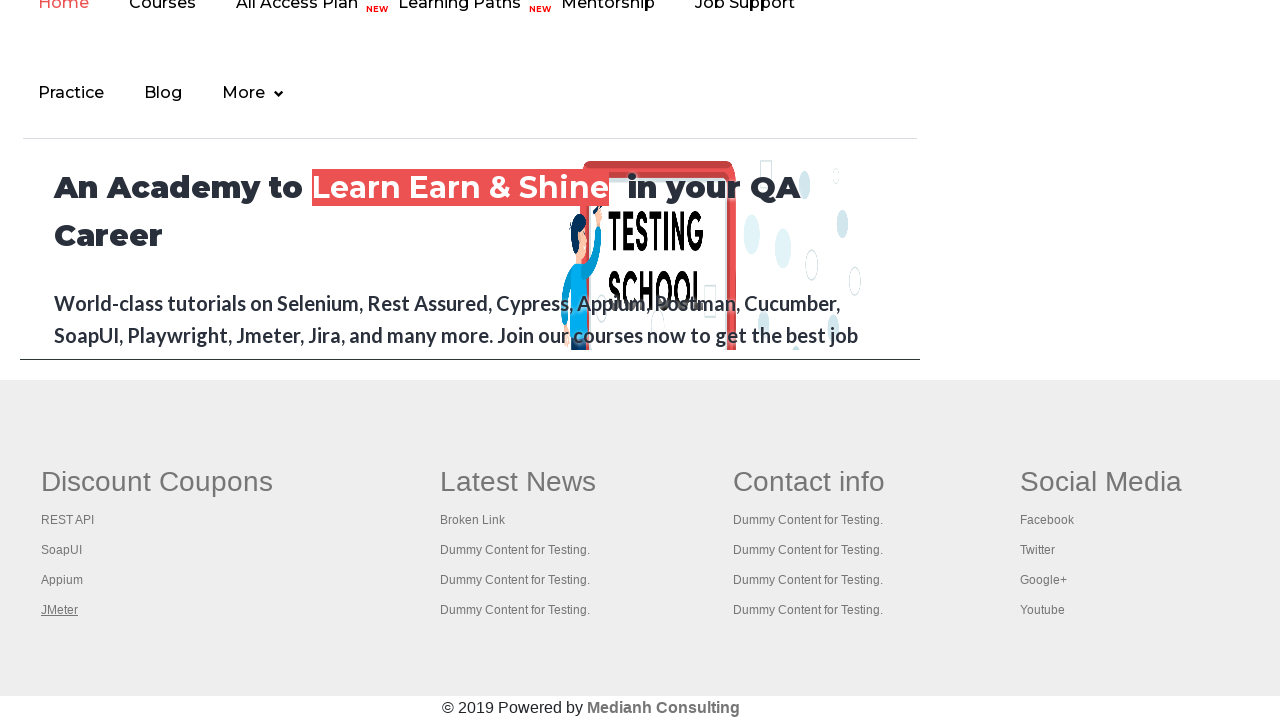

Retrieved all open pages/tabs - total 5 tabs
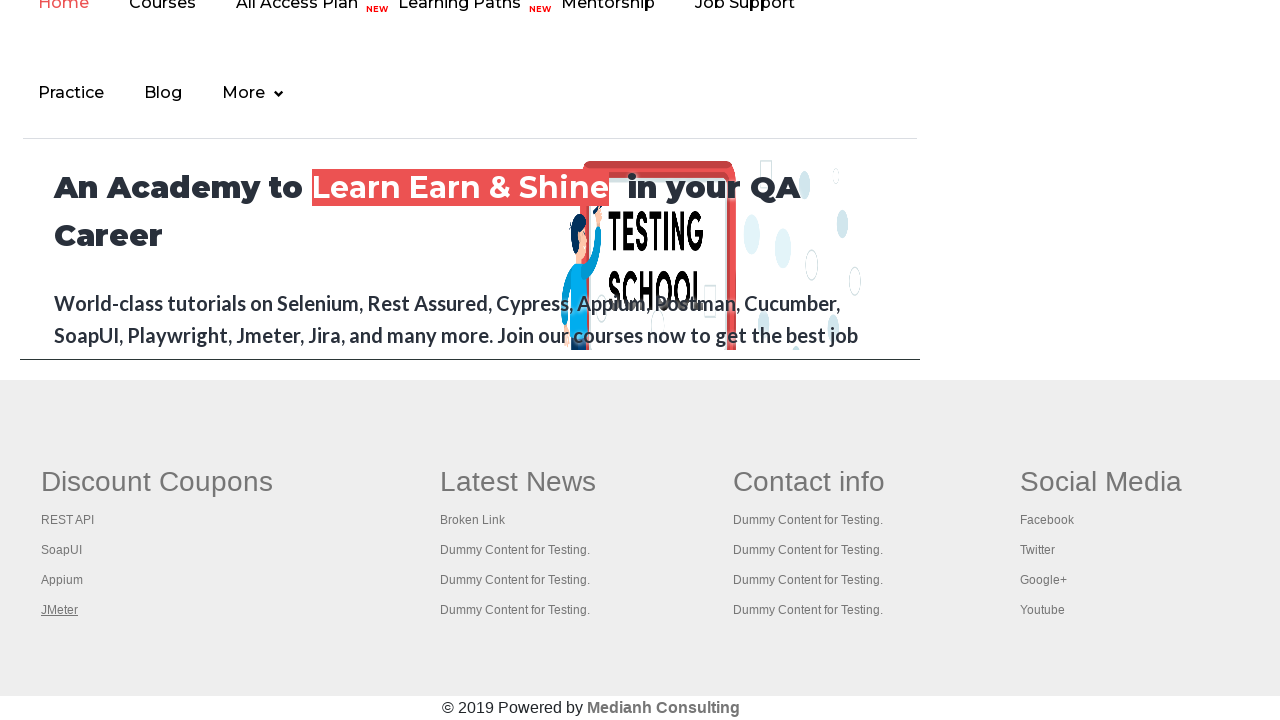

Brought tab to front and made it active
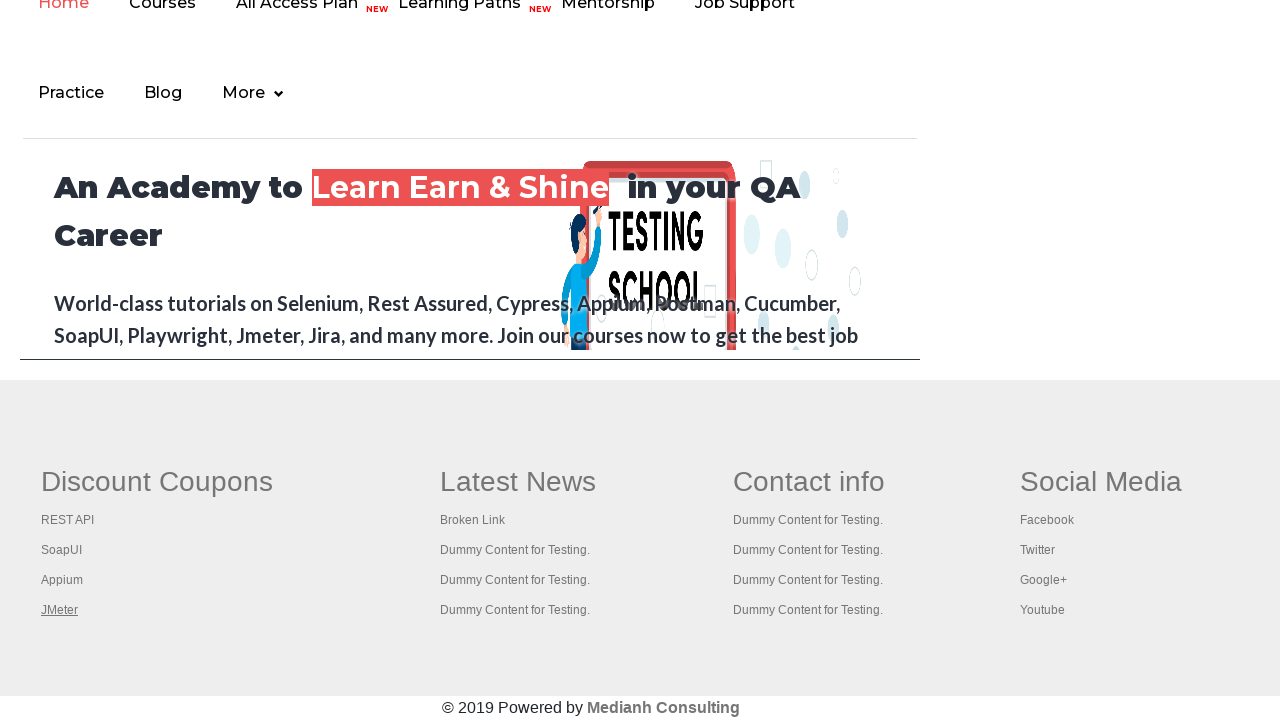

Waited 500ms for page to fully load and become active
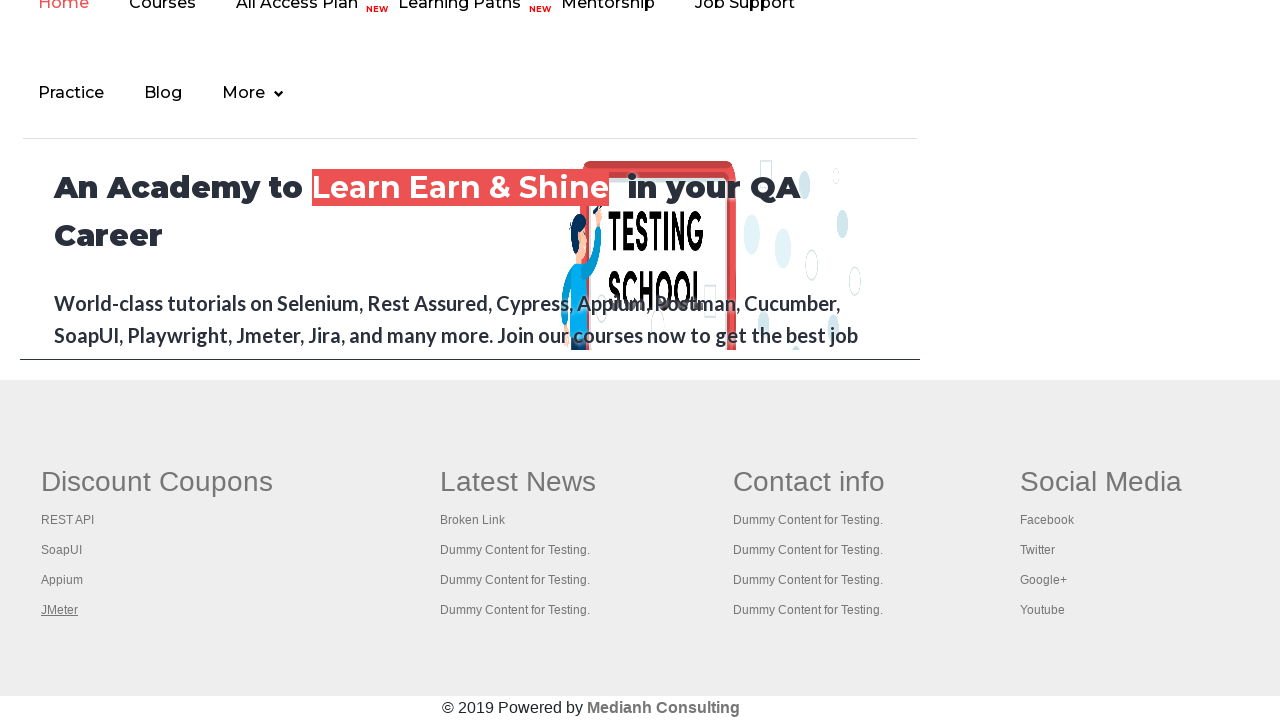

Brought tab to front and made it active
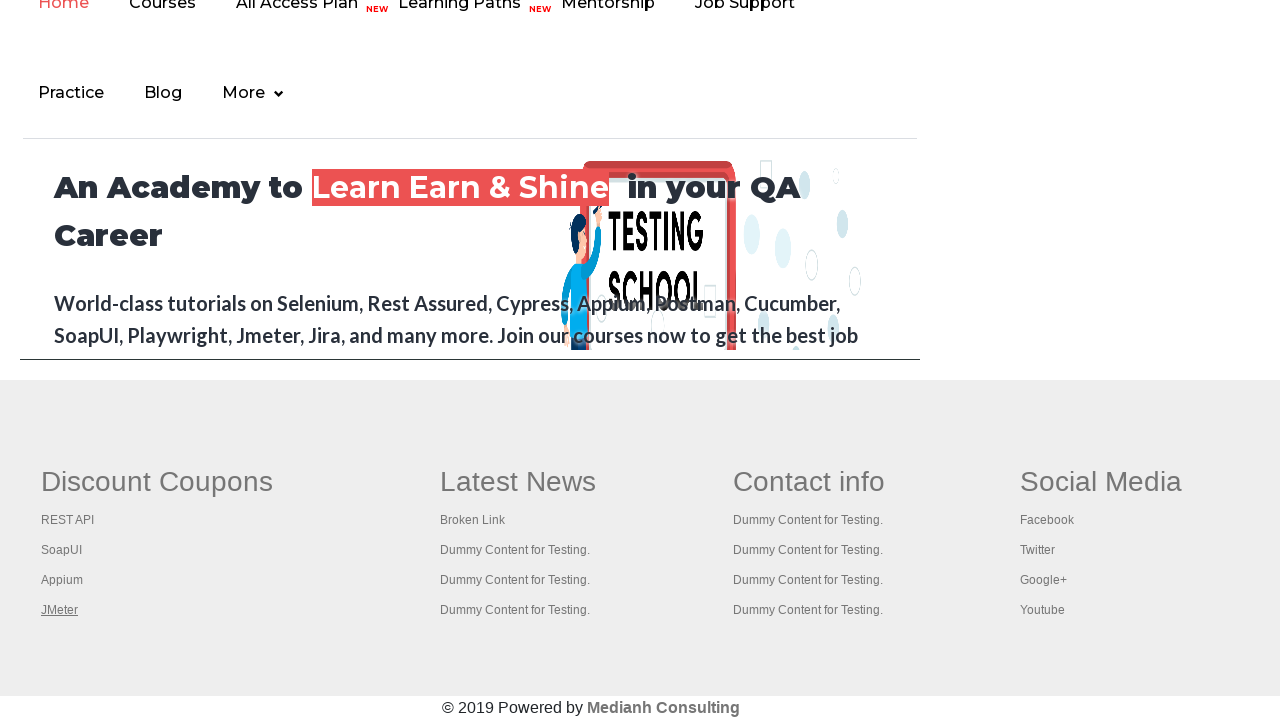

Waited 500ms for page to fully load and become active
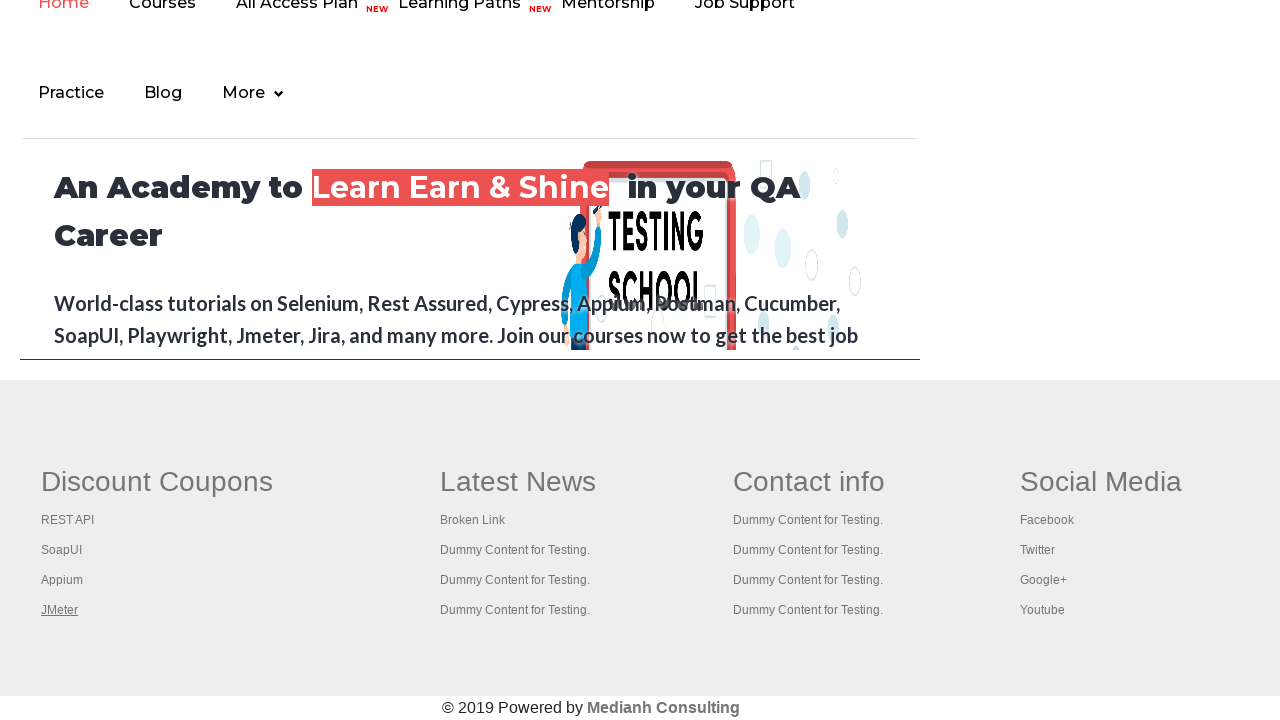

Brought tab to front and made it active
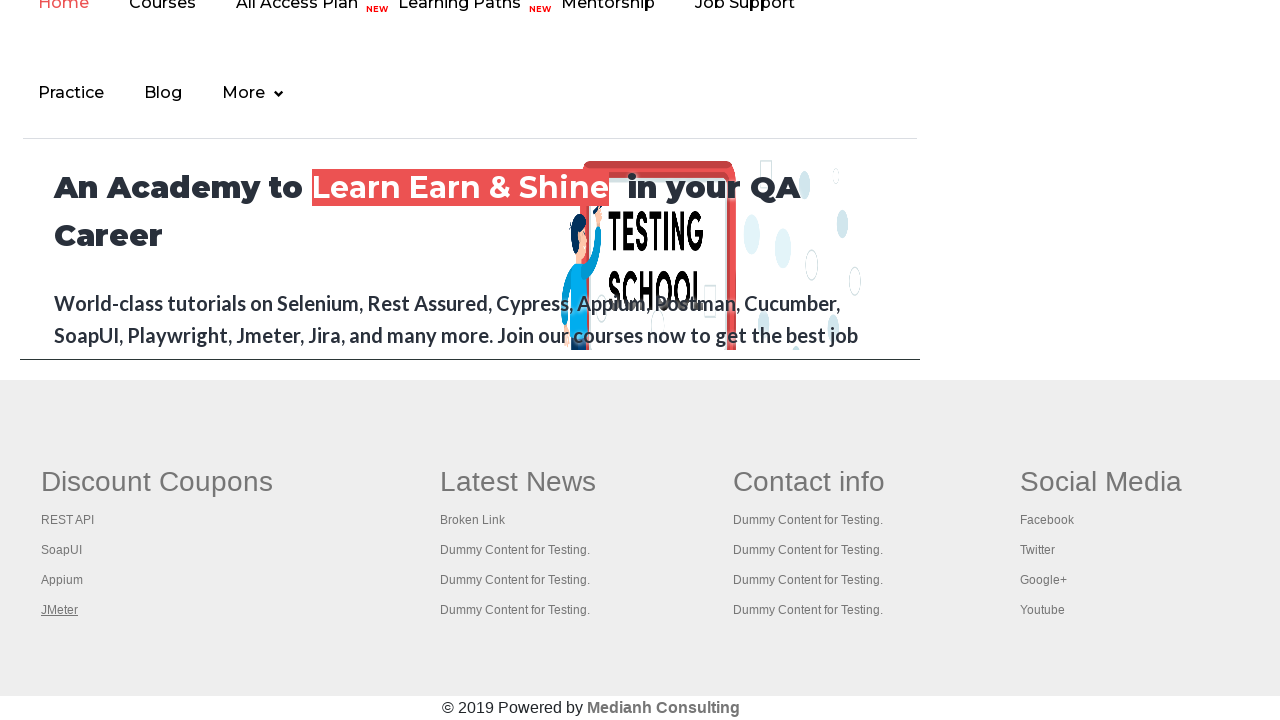

Waited 500ms for page to fully load and become active
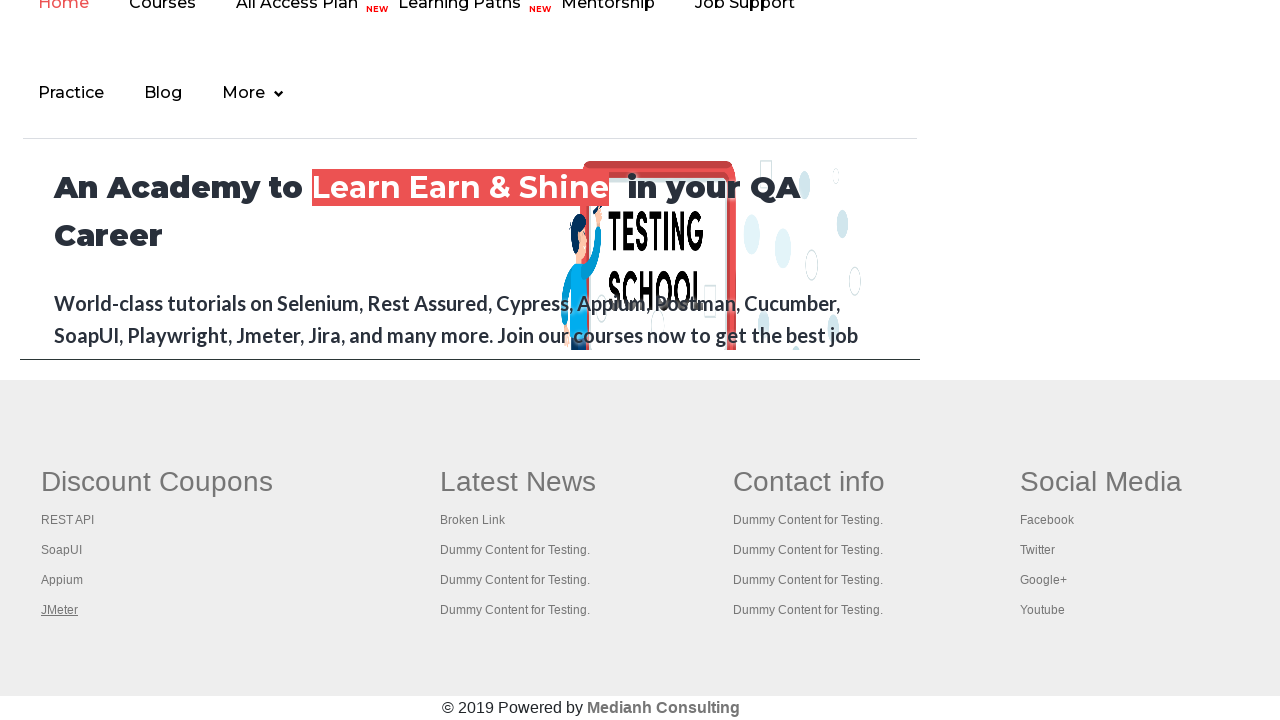

Brought tab to front and made it active
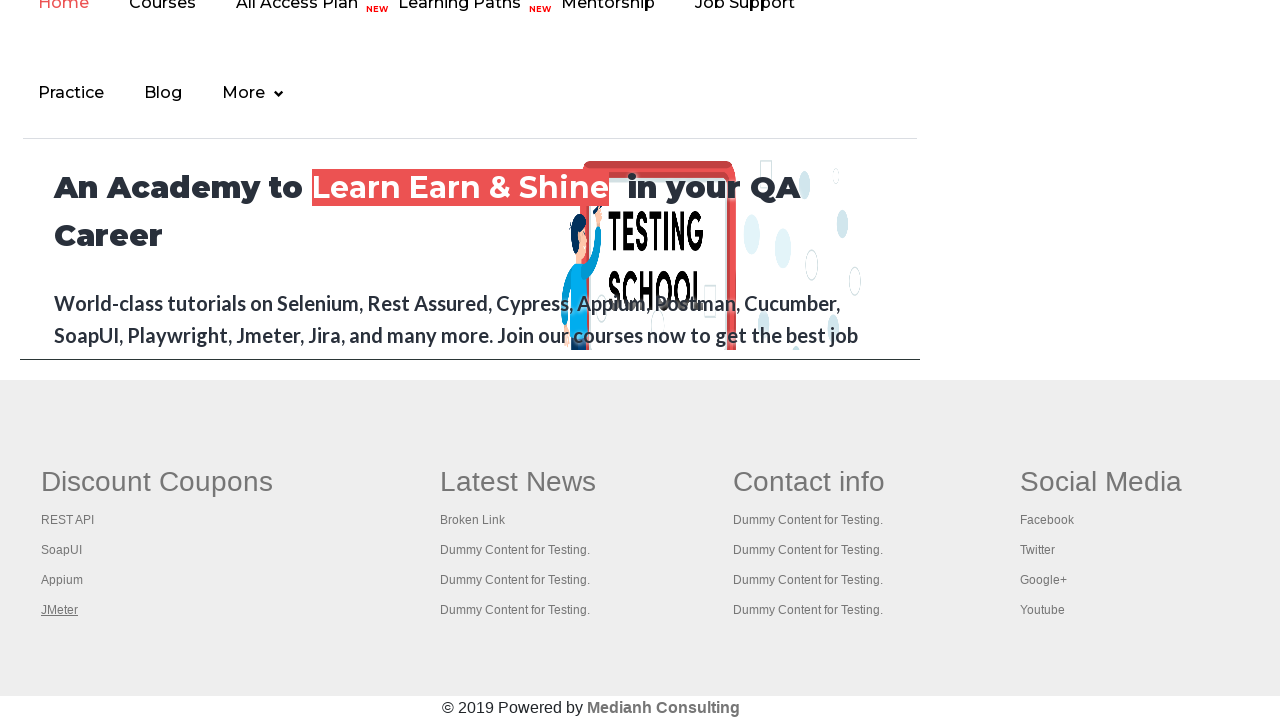

Waited 500ms for page to fully load and become active
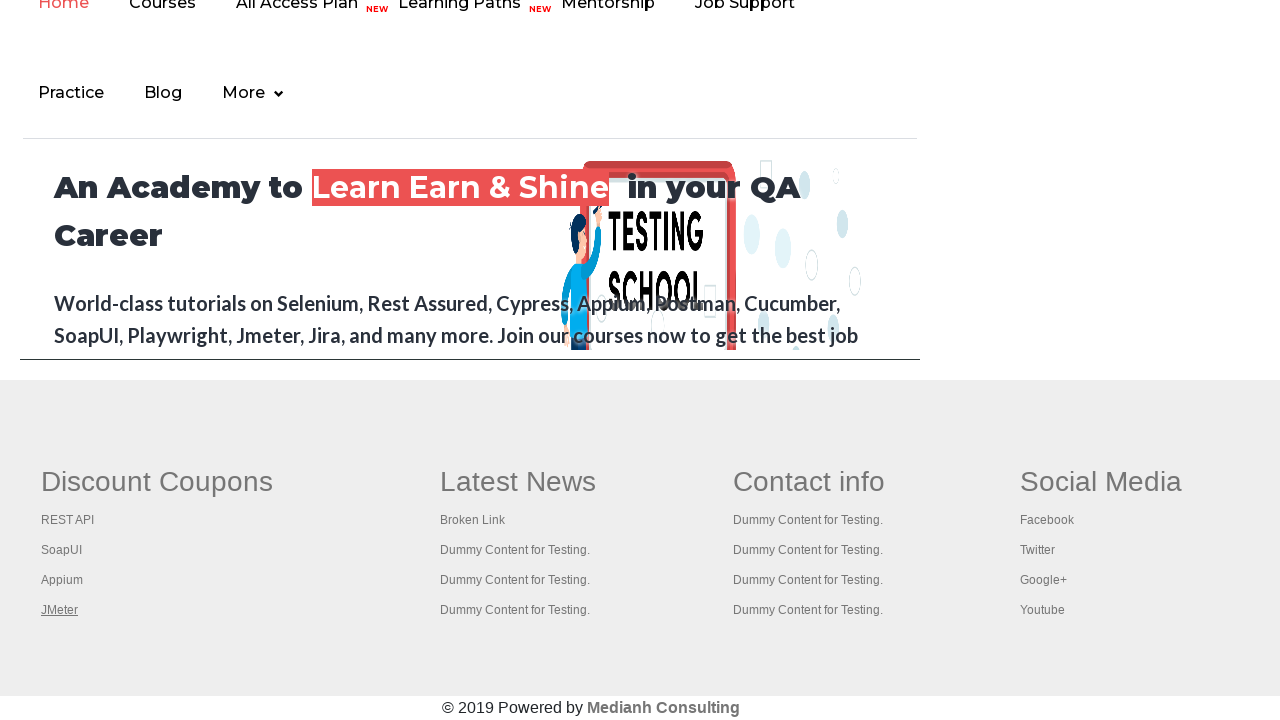

Brought tab to front and made it active
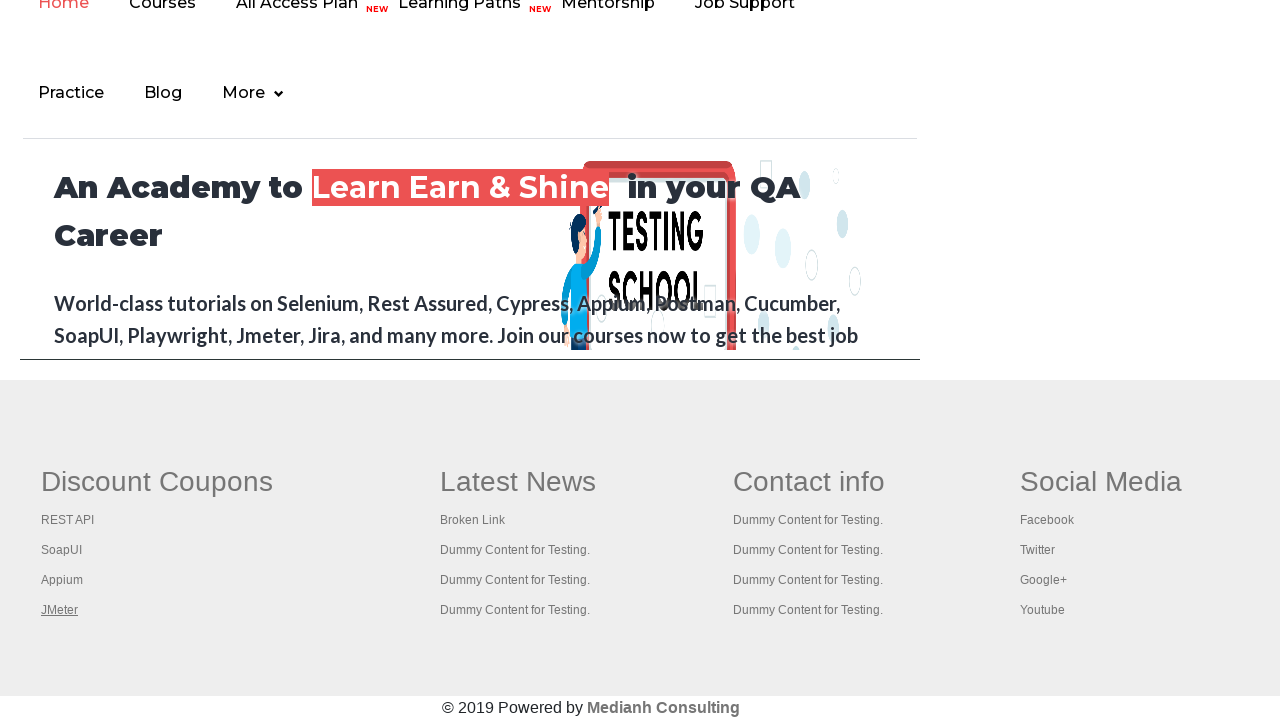

Waited 500ms for page to fully load and become active
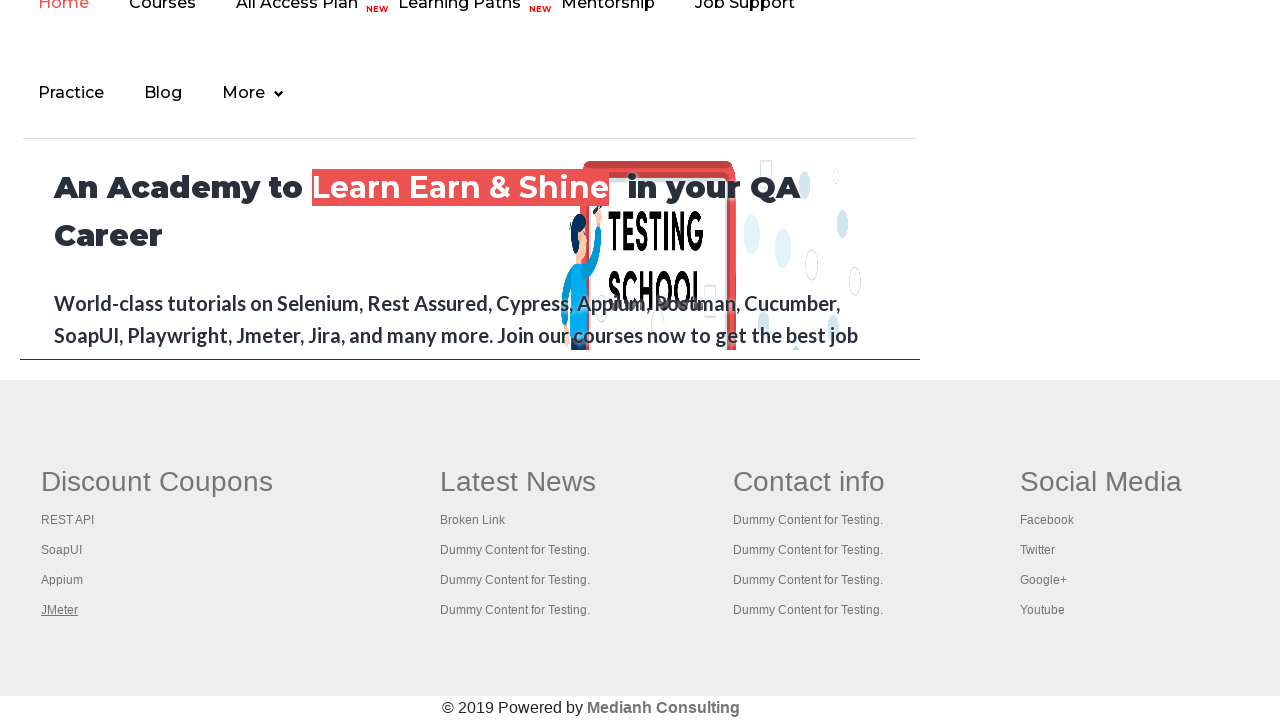

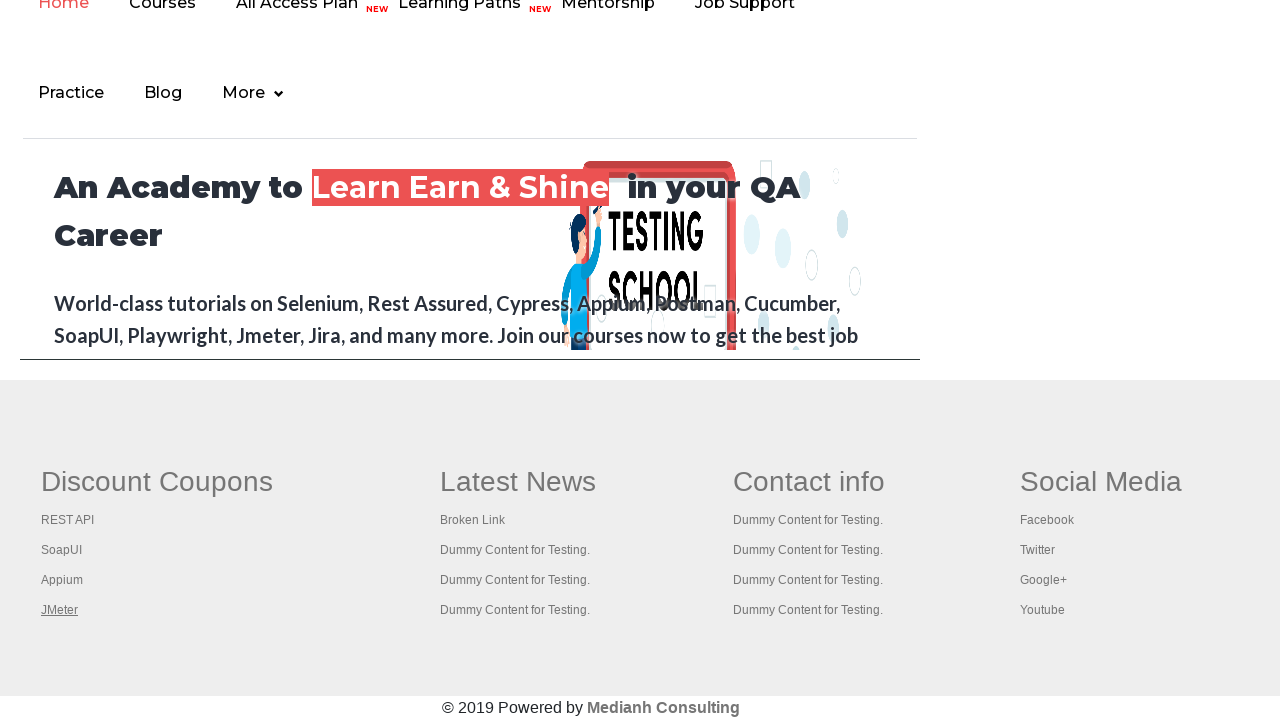